Navigates through blog pages by visiting the main page and clicking pagination to access the second page

Starting URL: https://katsulog.tech/

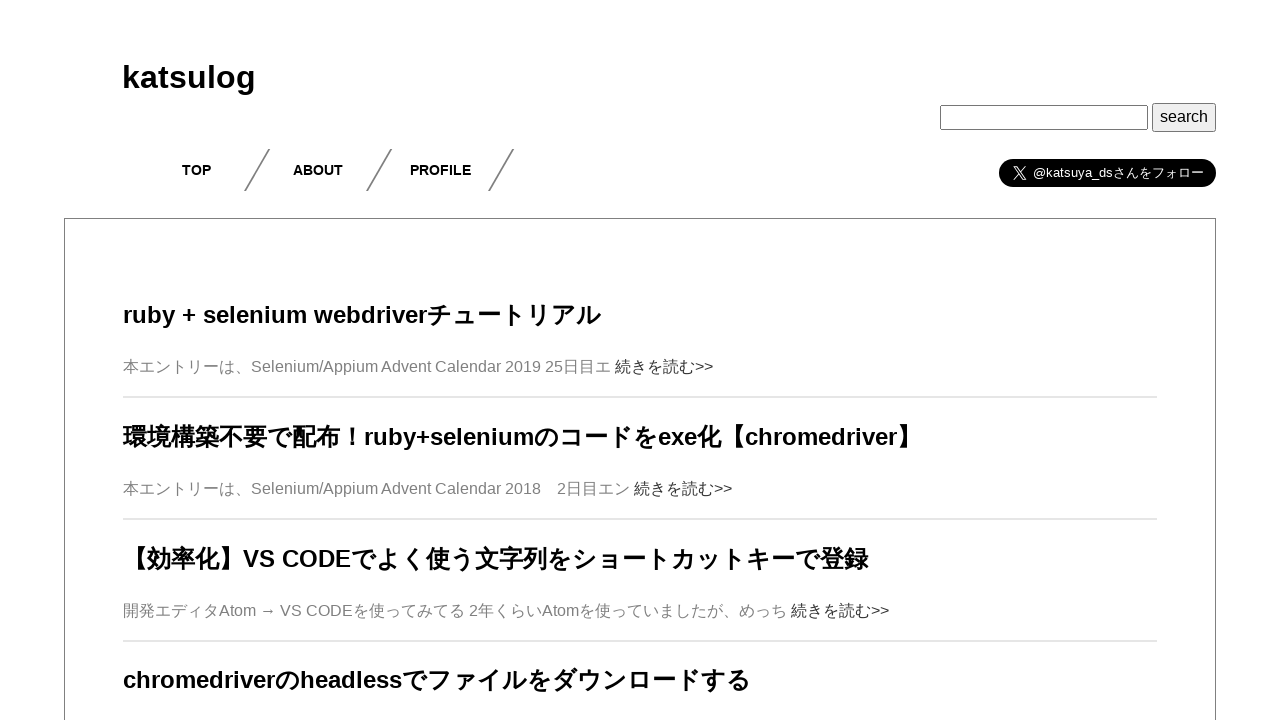

Waited for posts to load on first page
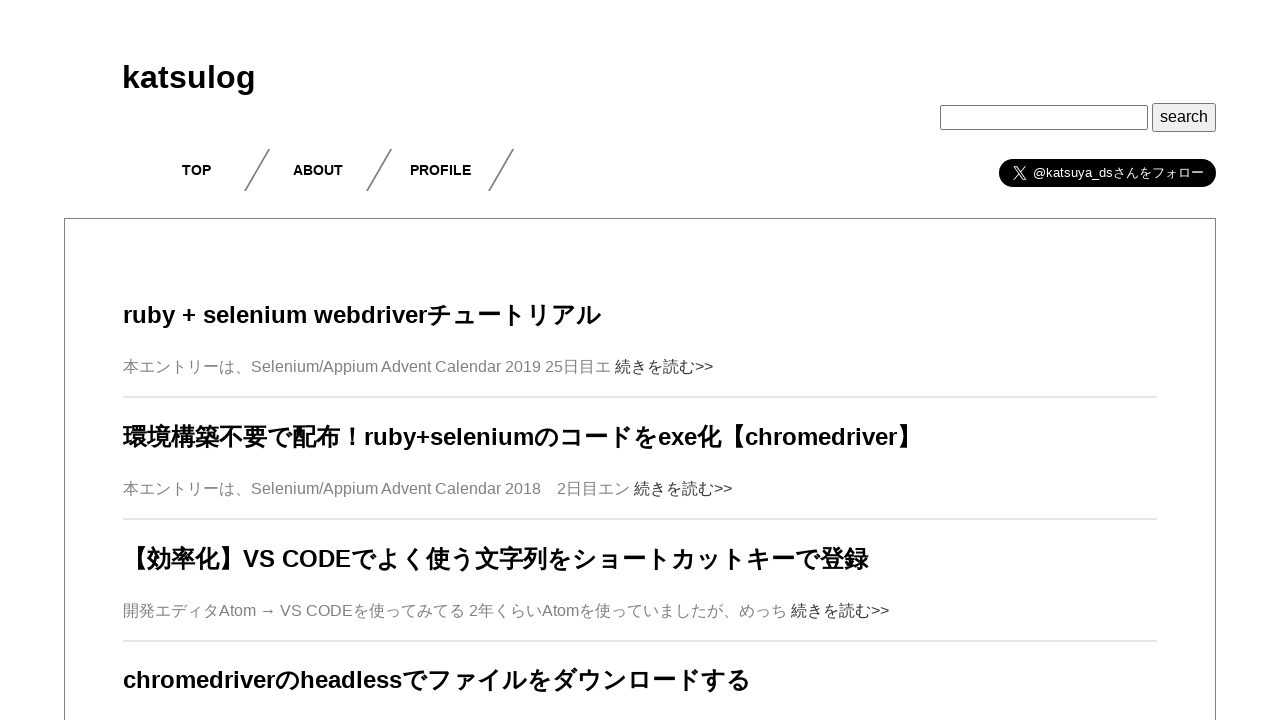

Clicked pagination link to navigate to second page at (653, 563) on xpath=//*[@id="main"]/nav/div/a[2]
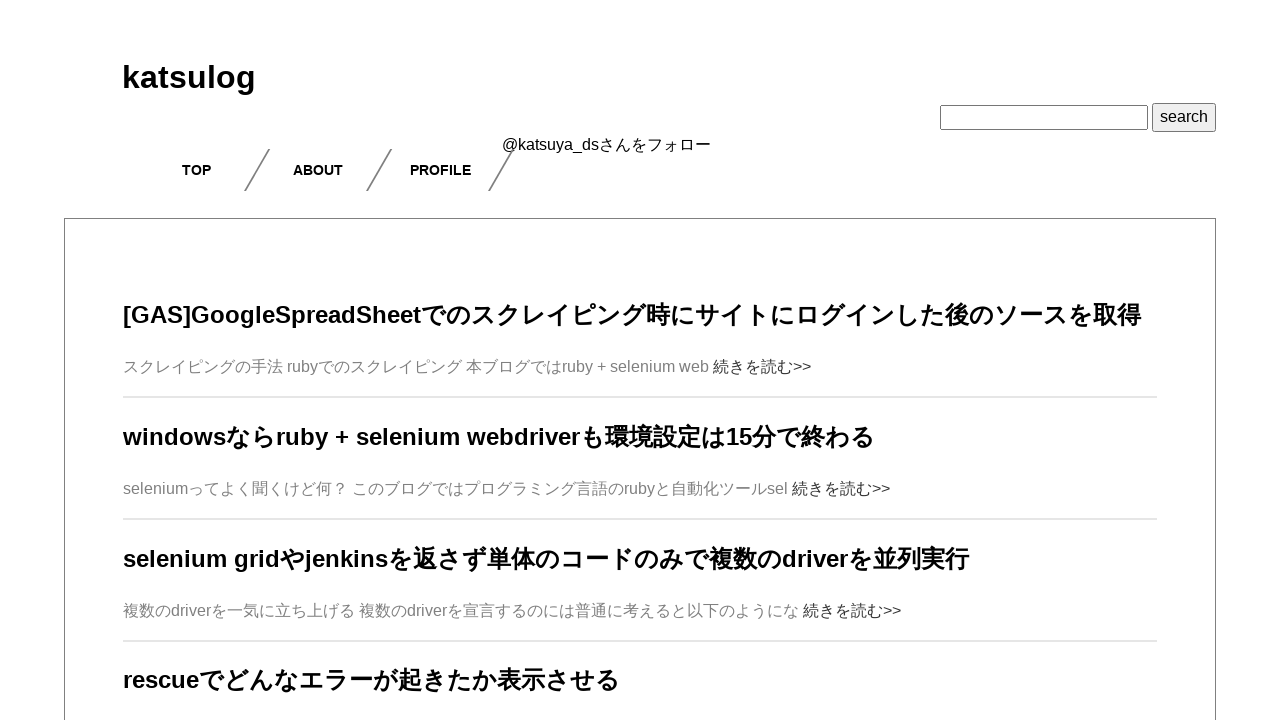

Waited for posts to load on second page
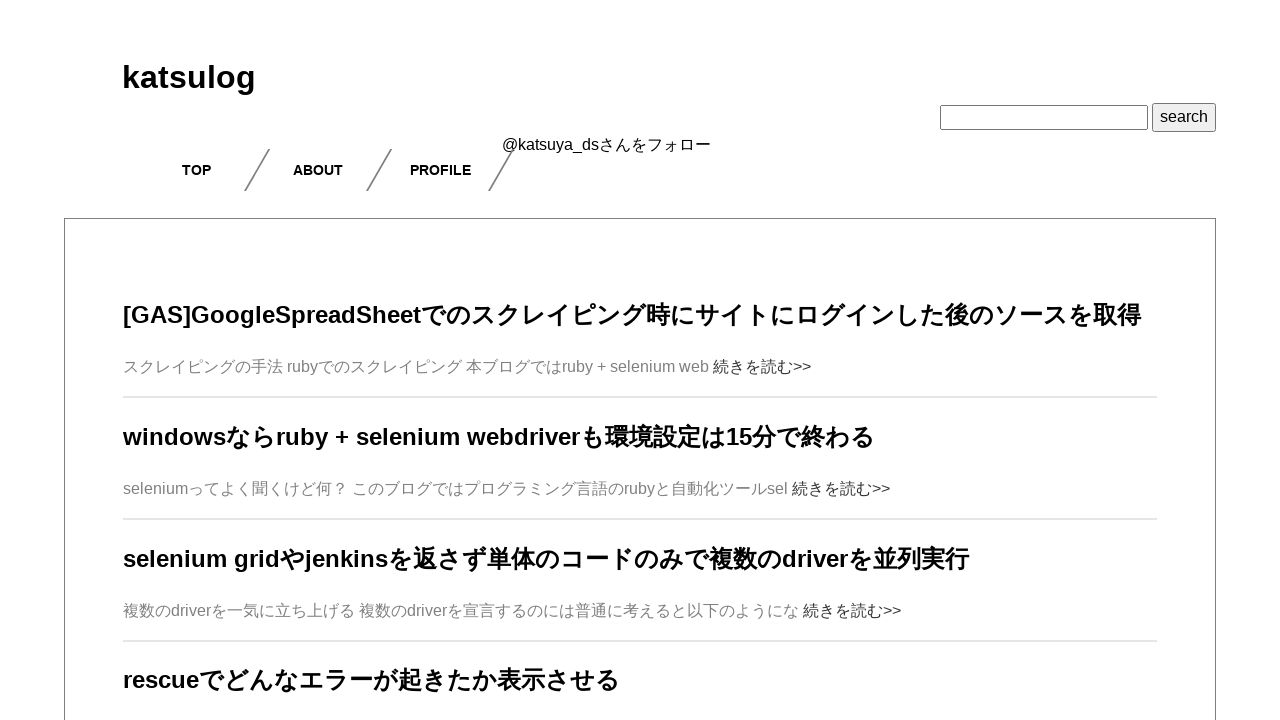

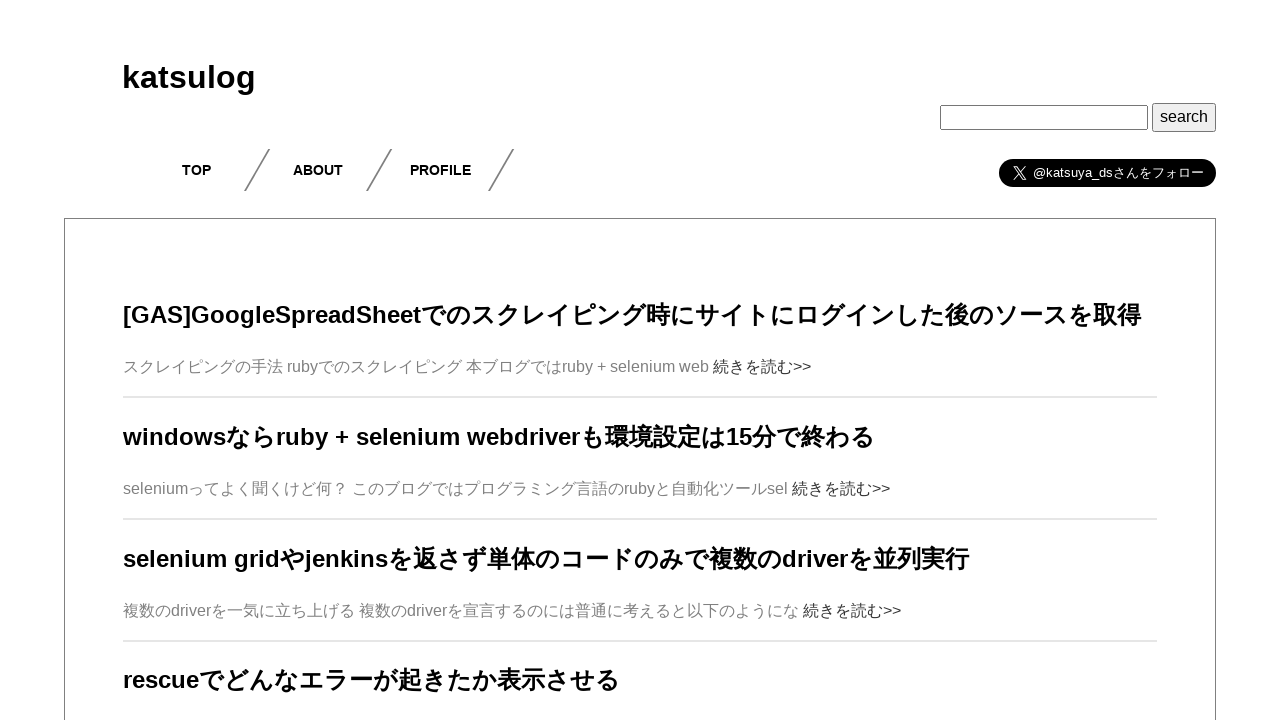